Tests e-commerce functionality by selecting a product, adding it to cart, and navigating to the cart page

Starting URL: https://demoblaze.com

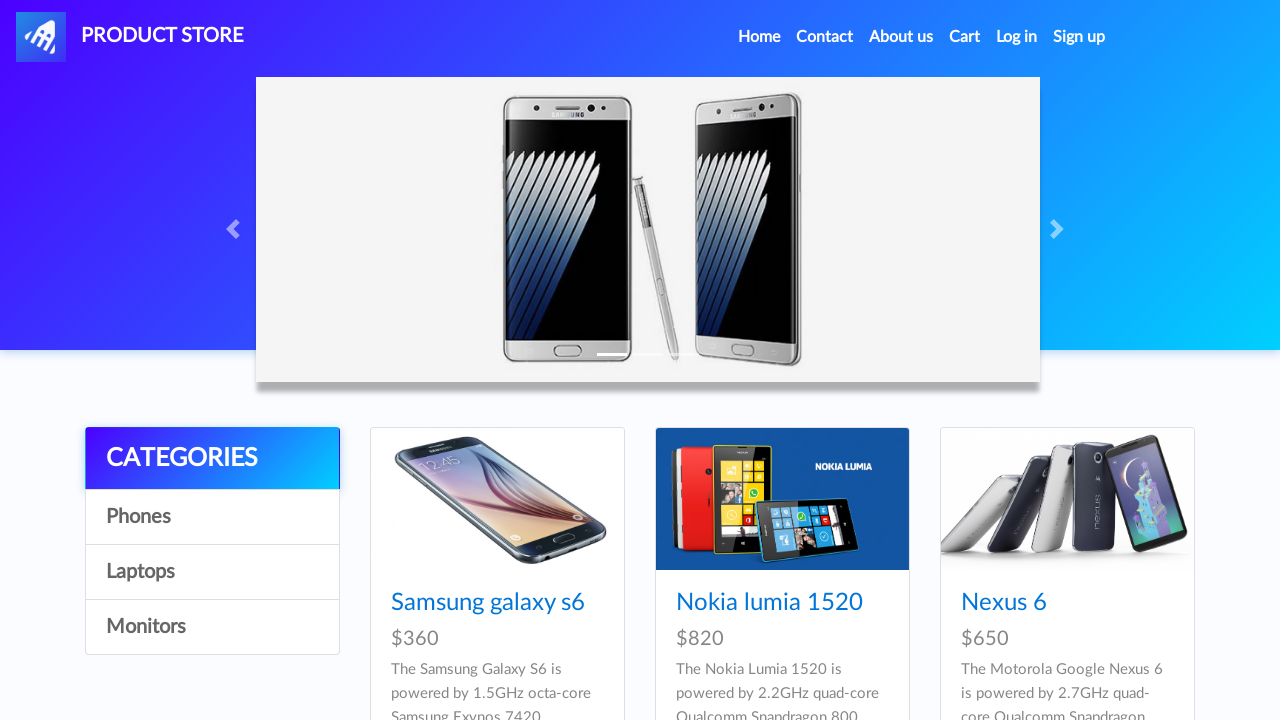

Clicked on the first product in the grid at (488, 603) on div.col-lg-4:first-child h4 > a
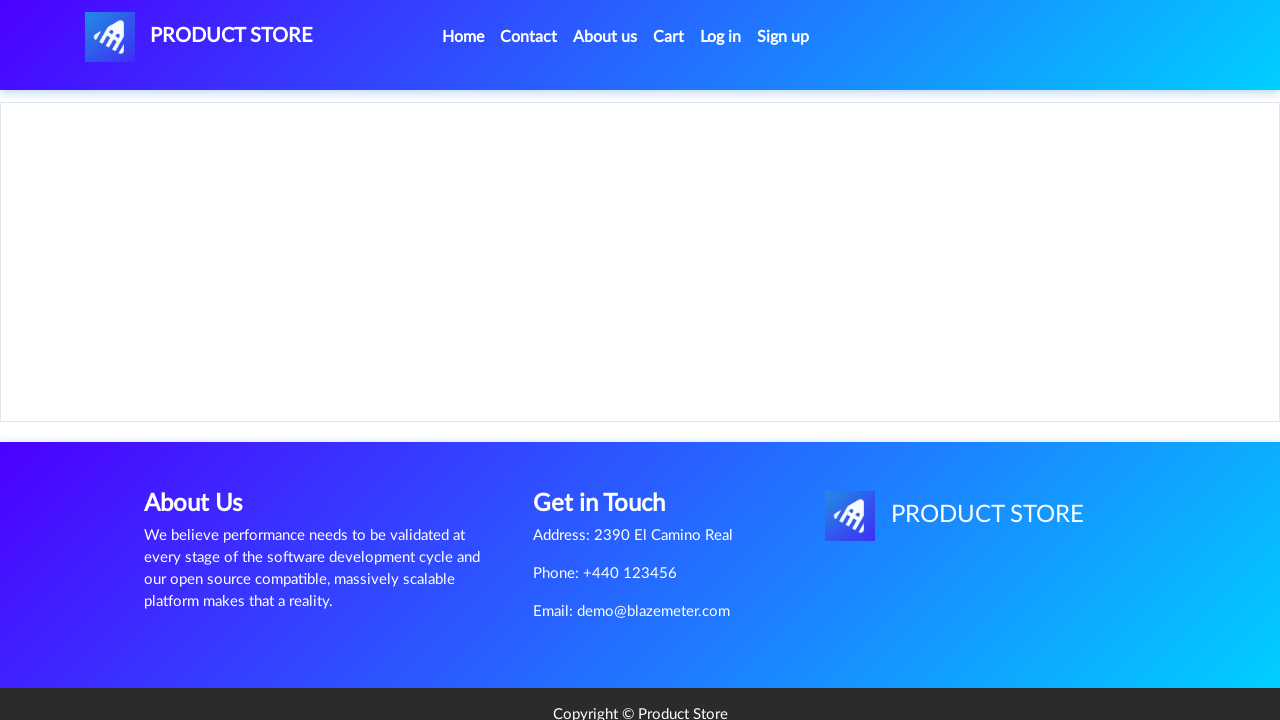

Product page loaded and 'Add to cart' button is visible
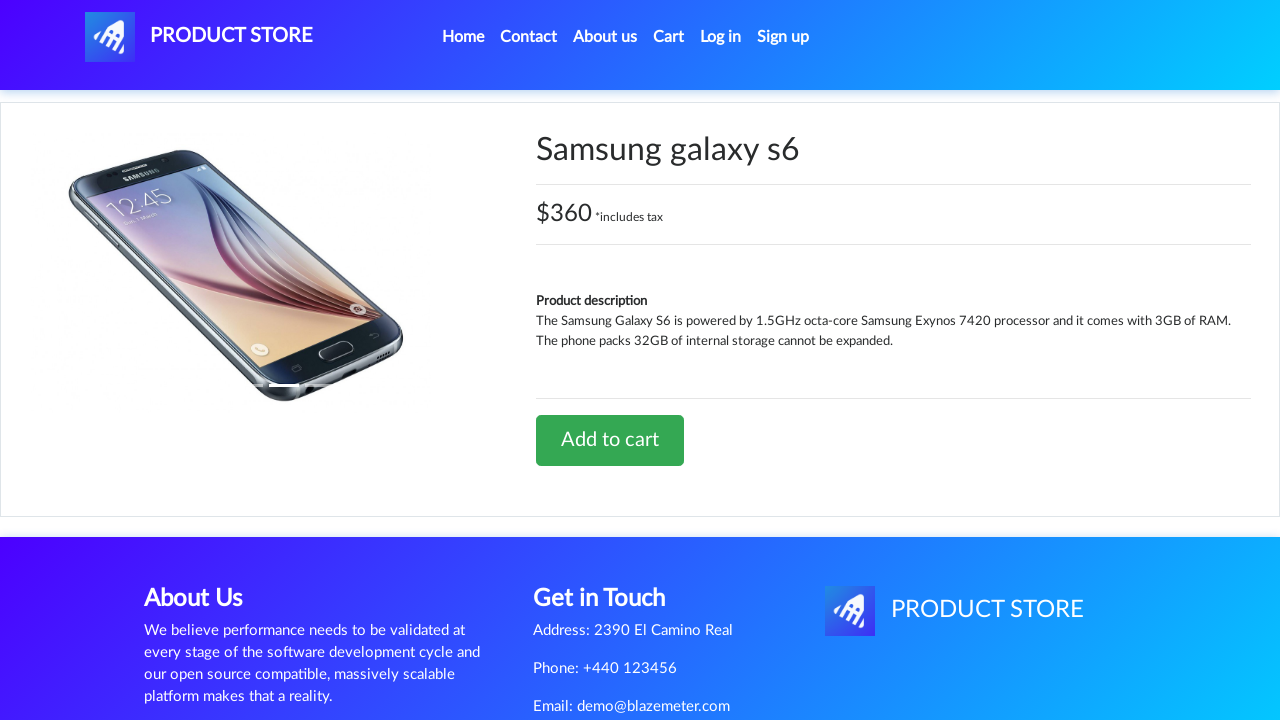

Clicked 'Add to cart' button at (610, 440) on .col-sm-12 > a.btn
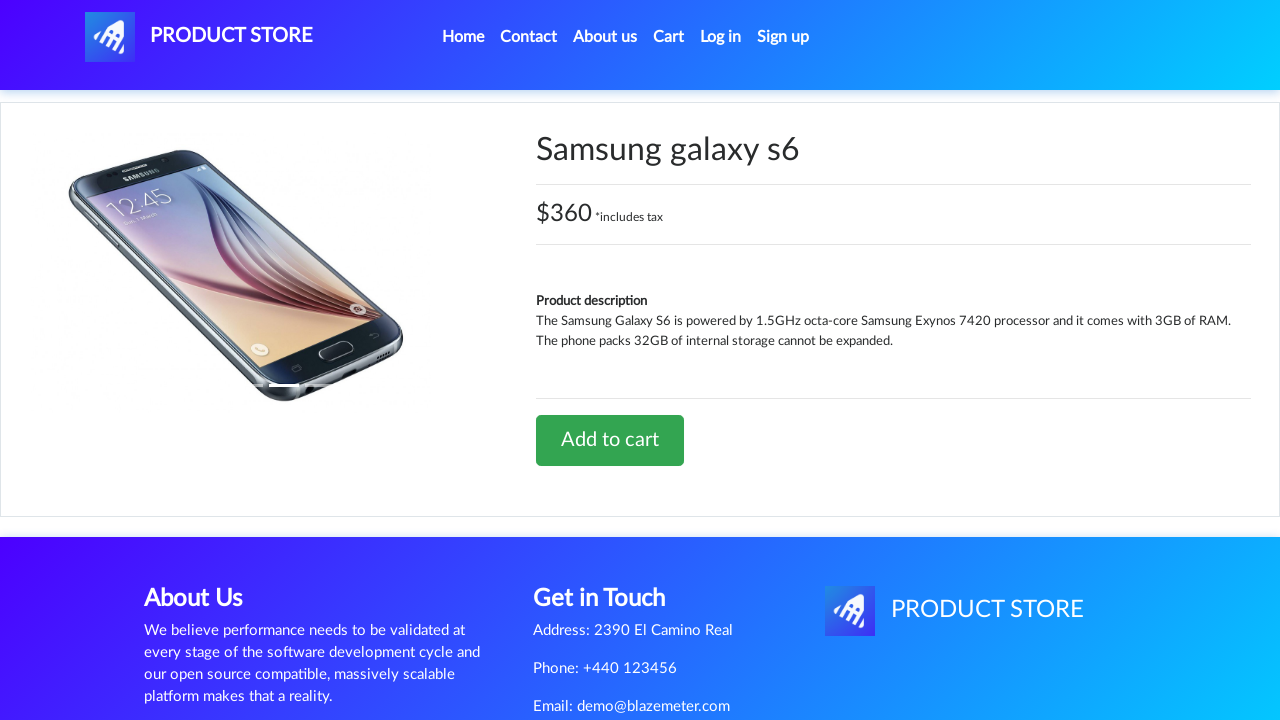

Set up alert dialog handler and accepted the alert
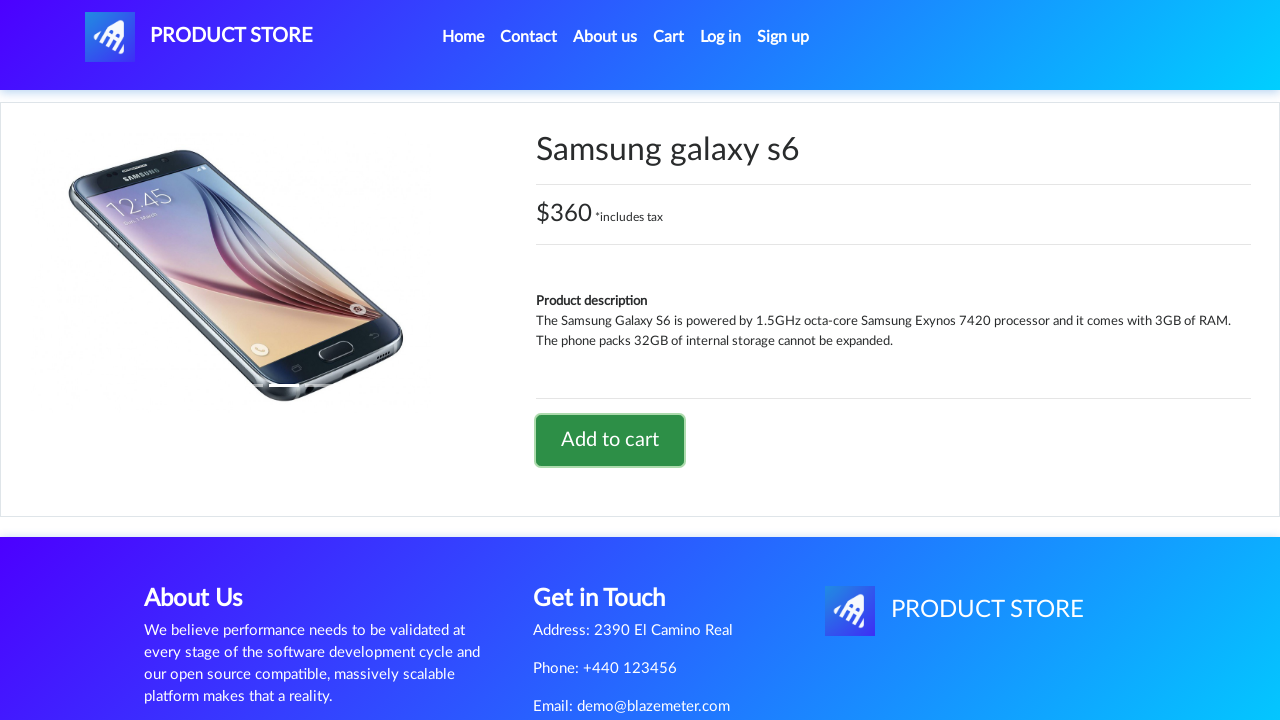

Clicked on cart navigation link at (669, 37) on #cartur
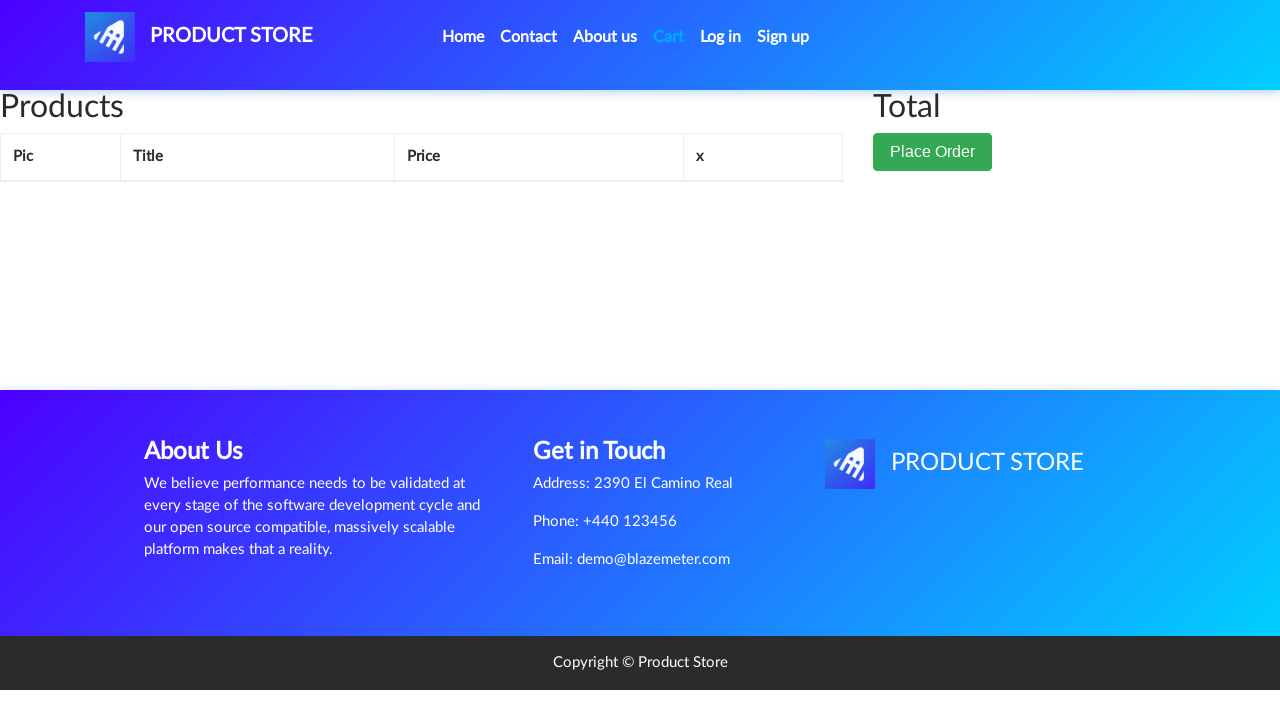

Cart page loaded and cart items table is visible
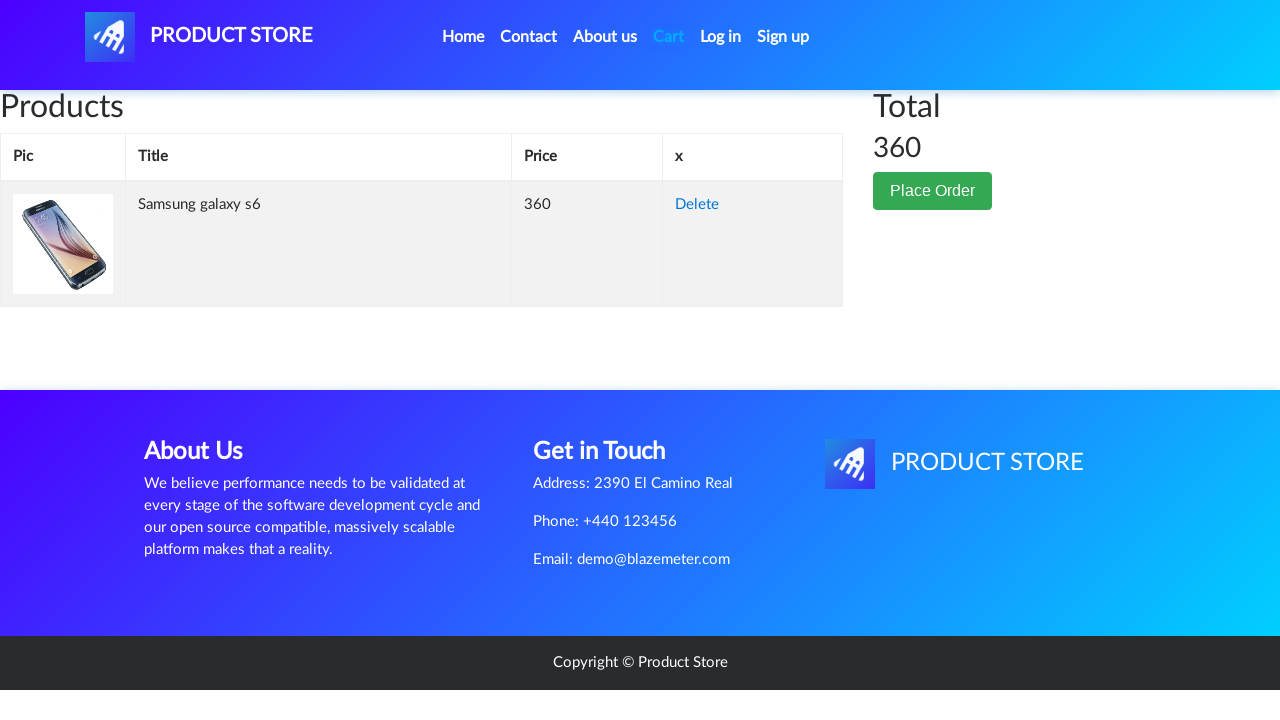

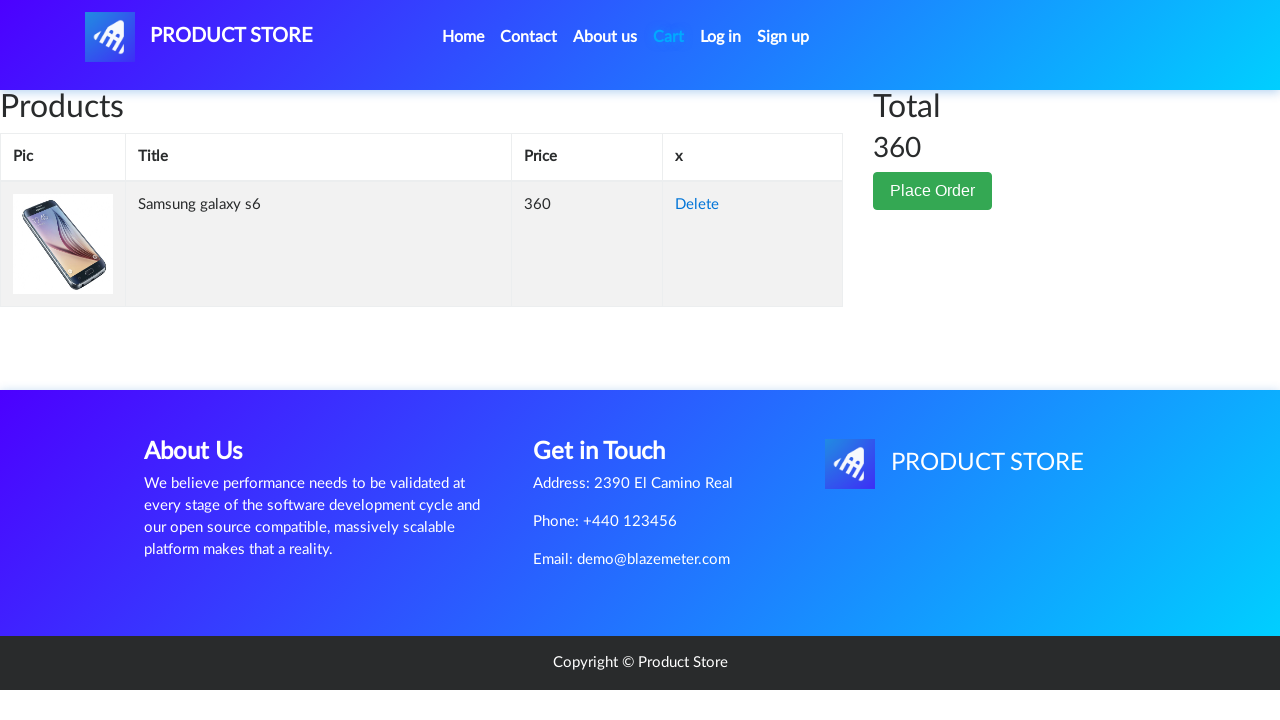